Tests dropdown selection functionality by selecting an option from a dropdown menu

Starting URL: https://the-internet.herokuapp.com/dropdown

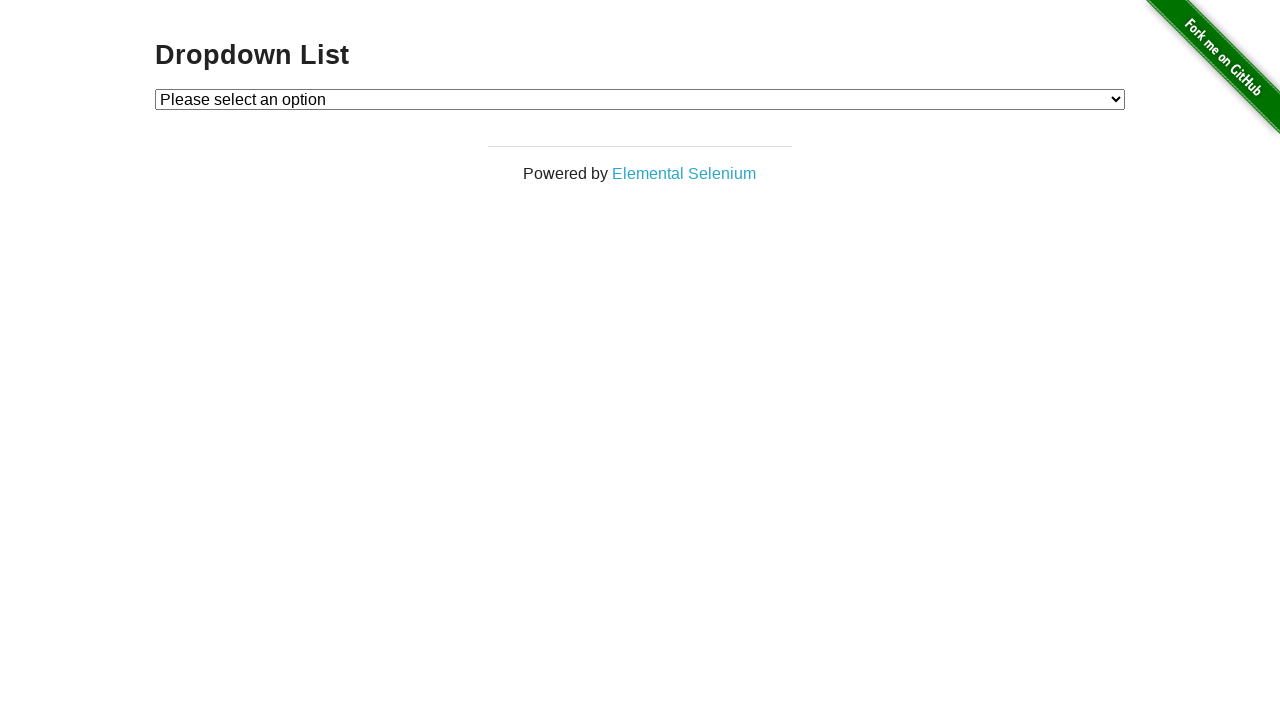

Located dropdown element
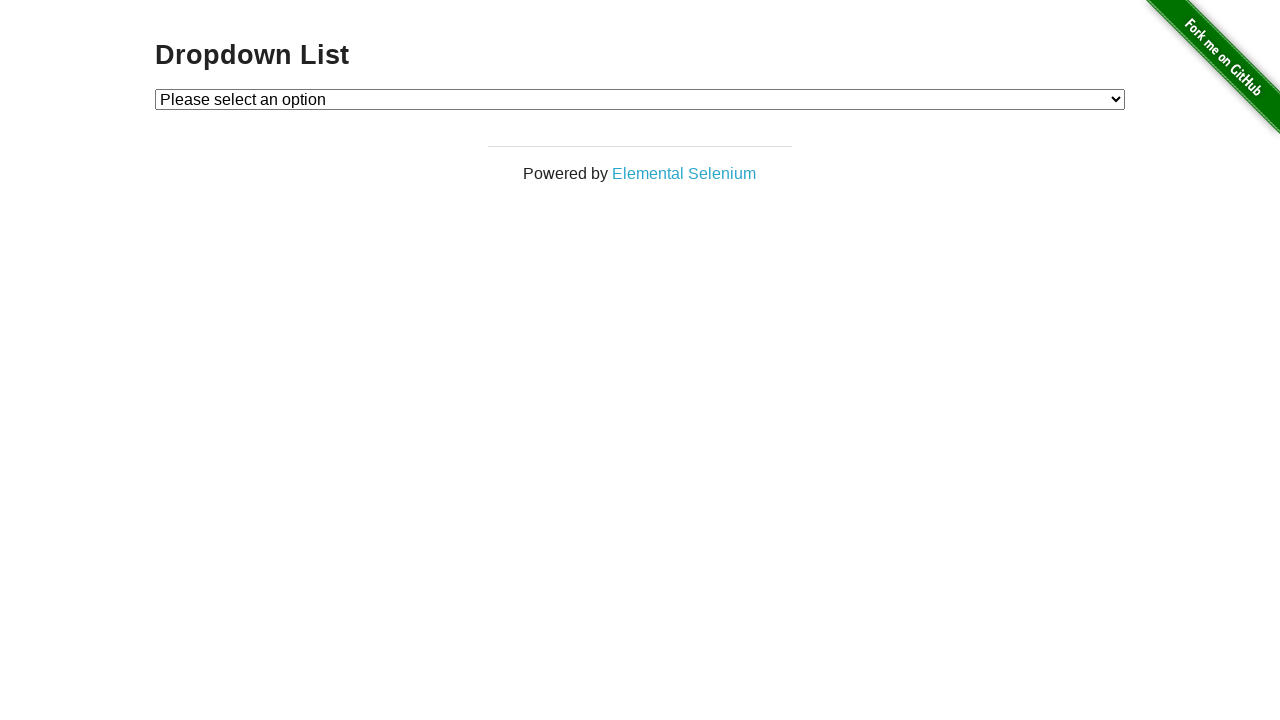

Selected Option 2 from dropdown menu on #dropdown
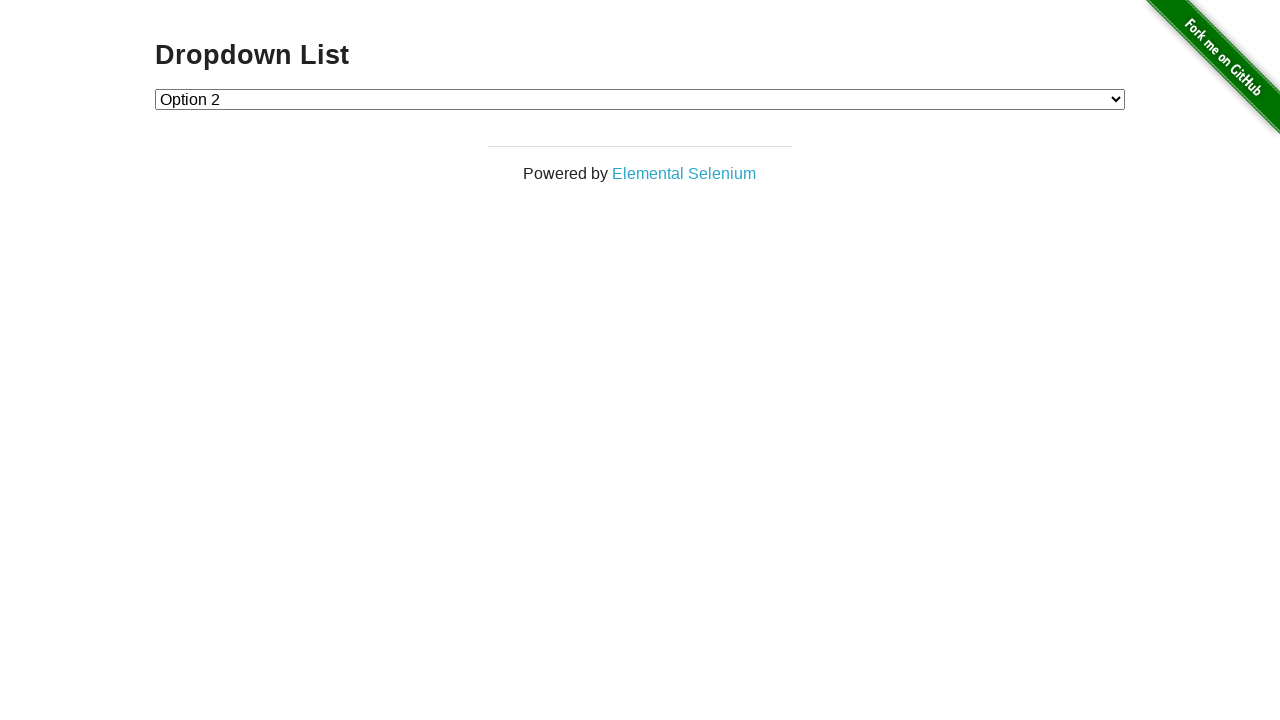

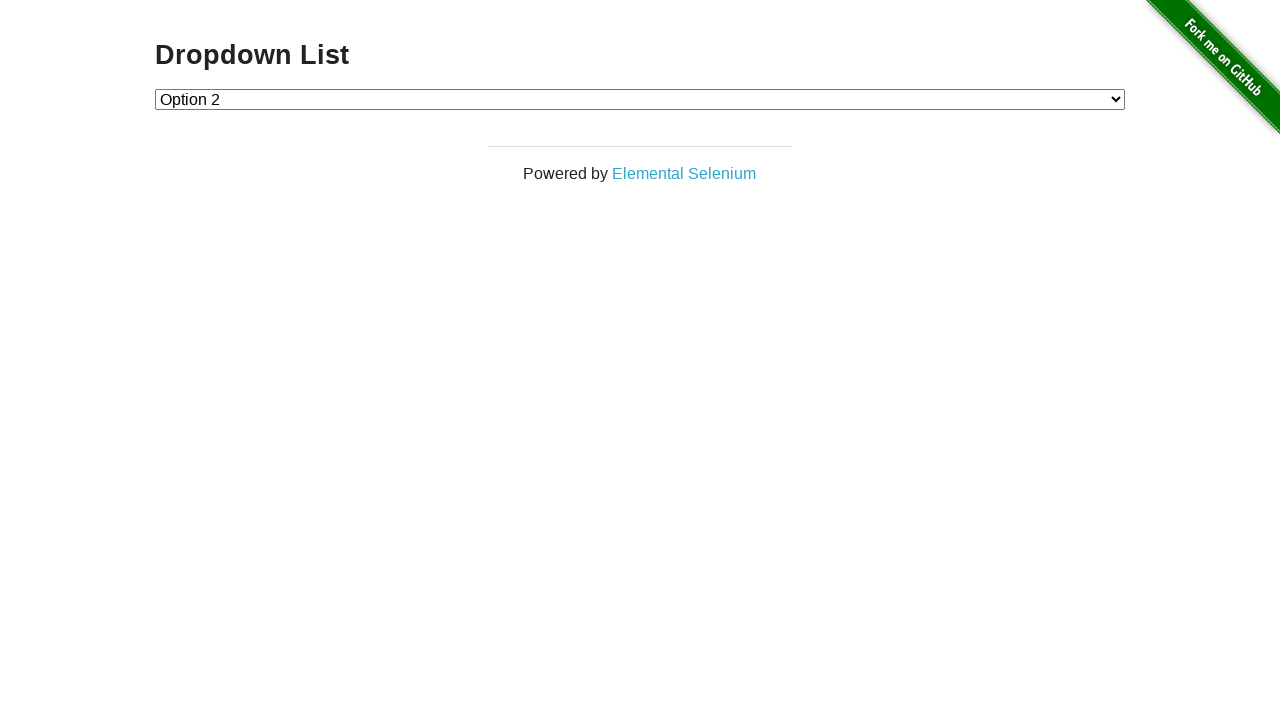